Tests JavaScript dialog handling by clicking buttons that trigger confirm and prompt dialogs, accepting them and entering text in the prompt dialog.

Starting URL: https://demoqa.com/alerts

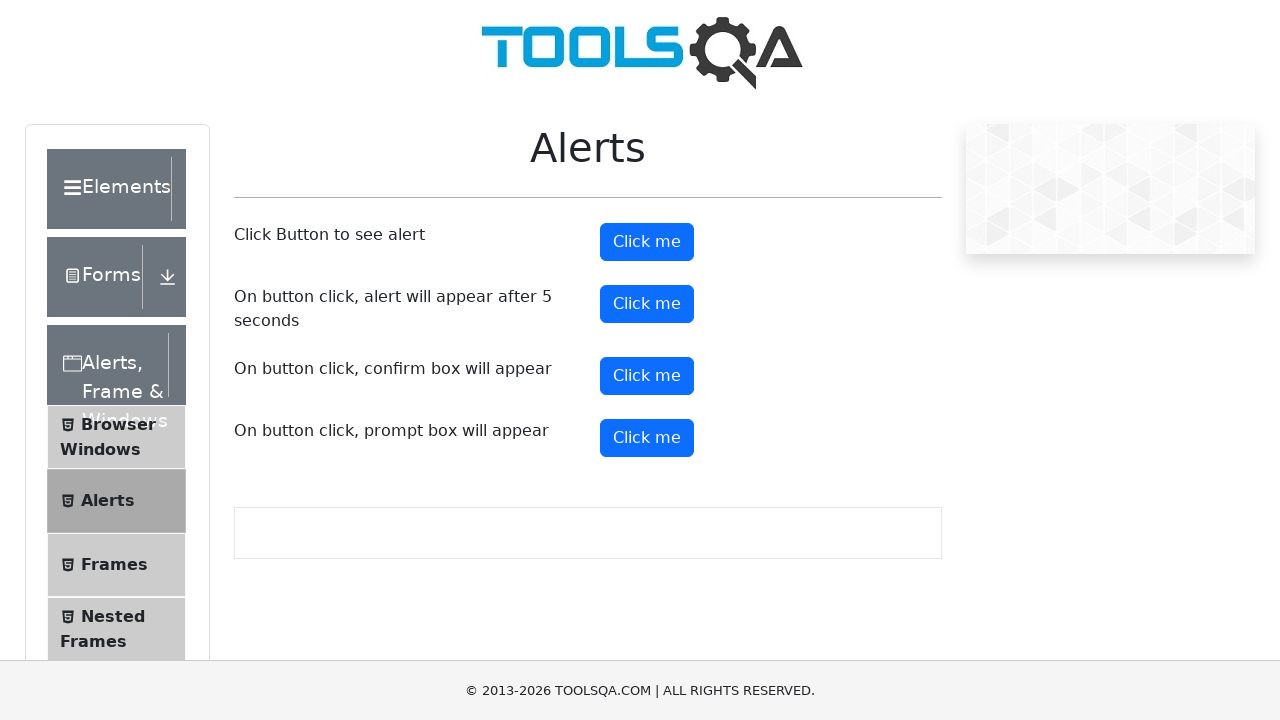

Set up handler for confirm dialog to accept it
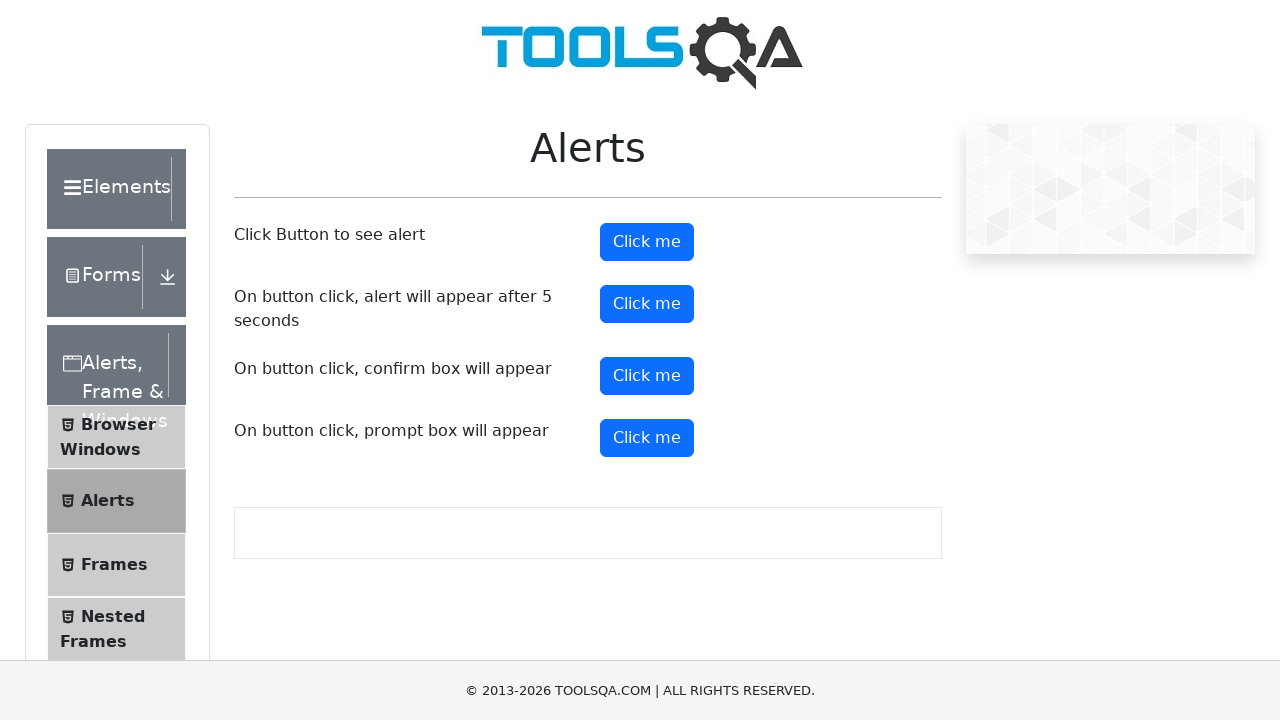

Clicked confirm button to trigger confirm dialog at (647, 376) on #confirmButton
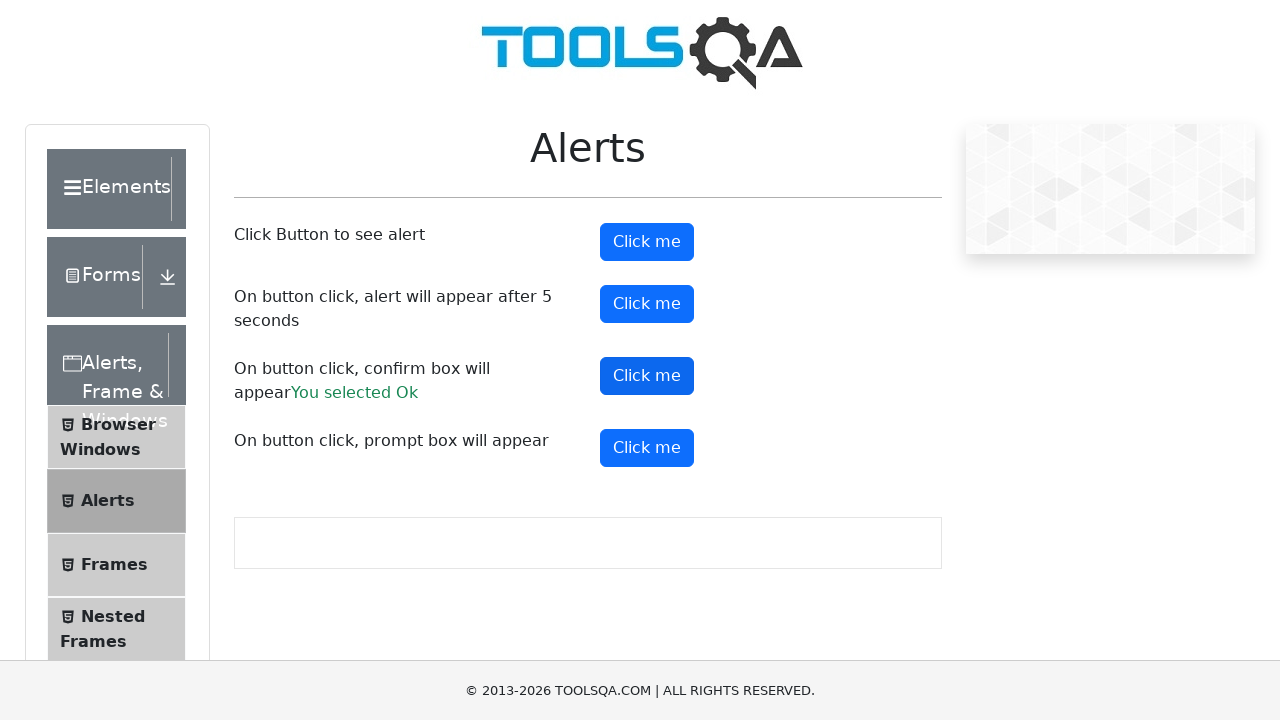

Set up handler for prompt dialog to enter text and accept
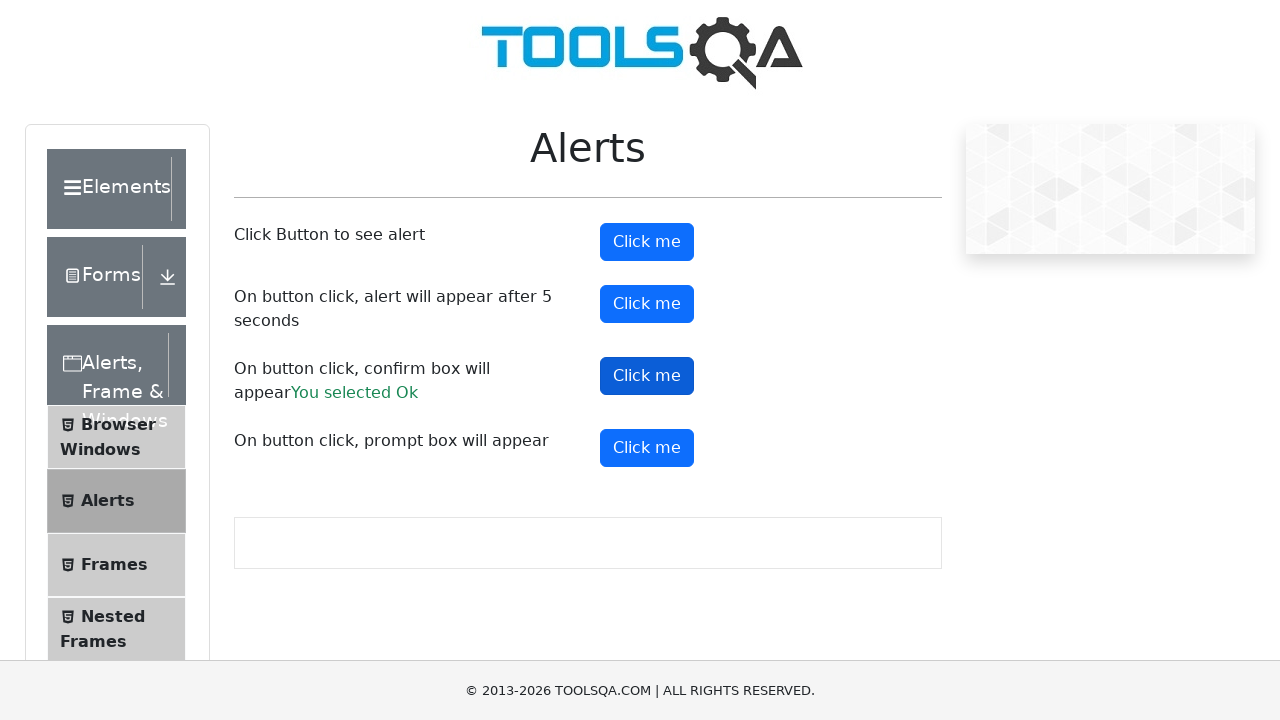

Clicked prompt button to trigger prompt dialog at (647, 448) on #promtButton
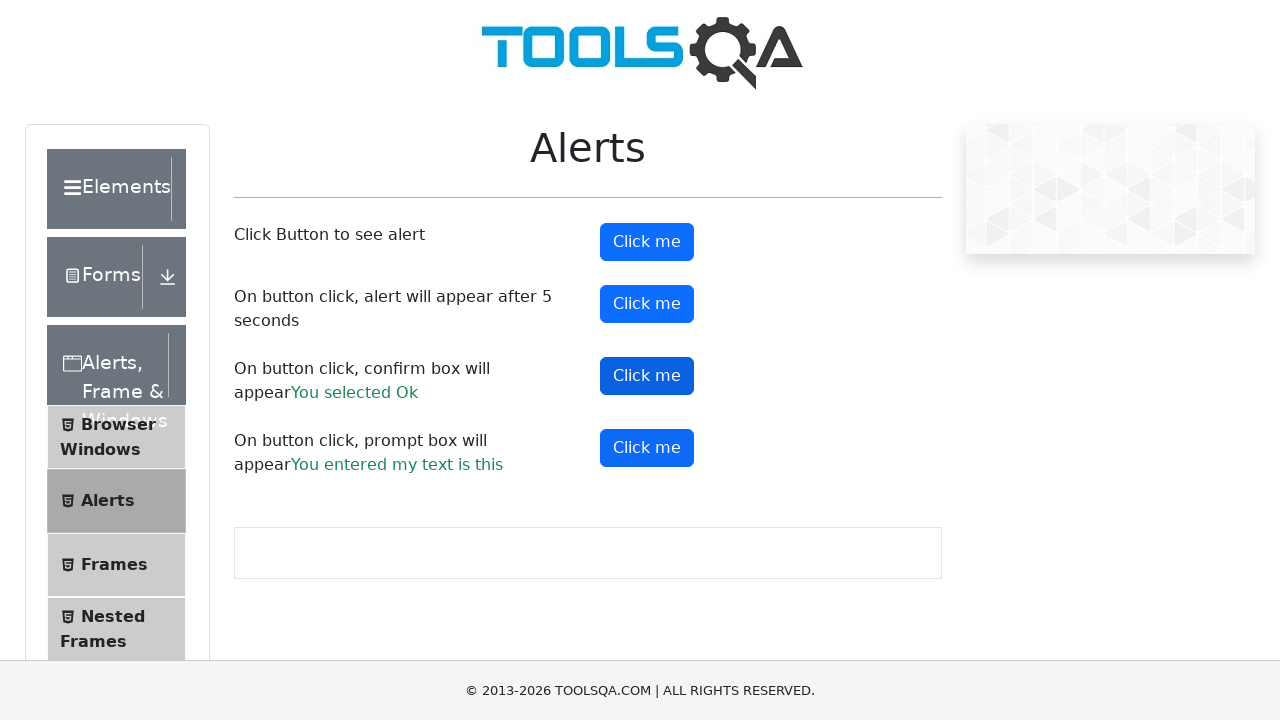

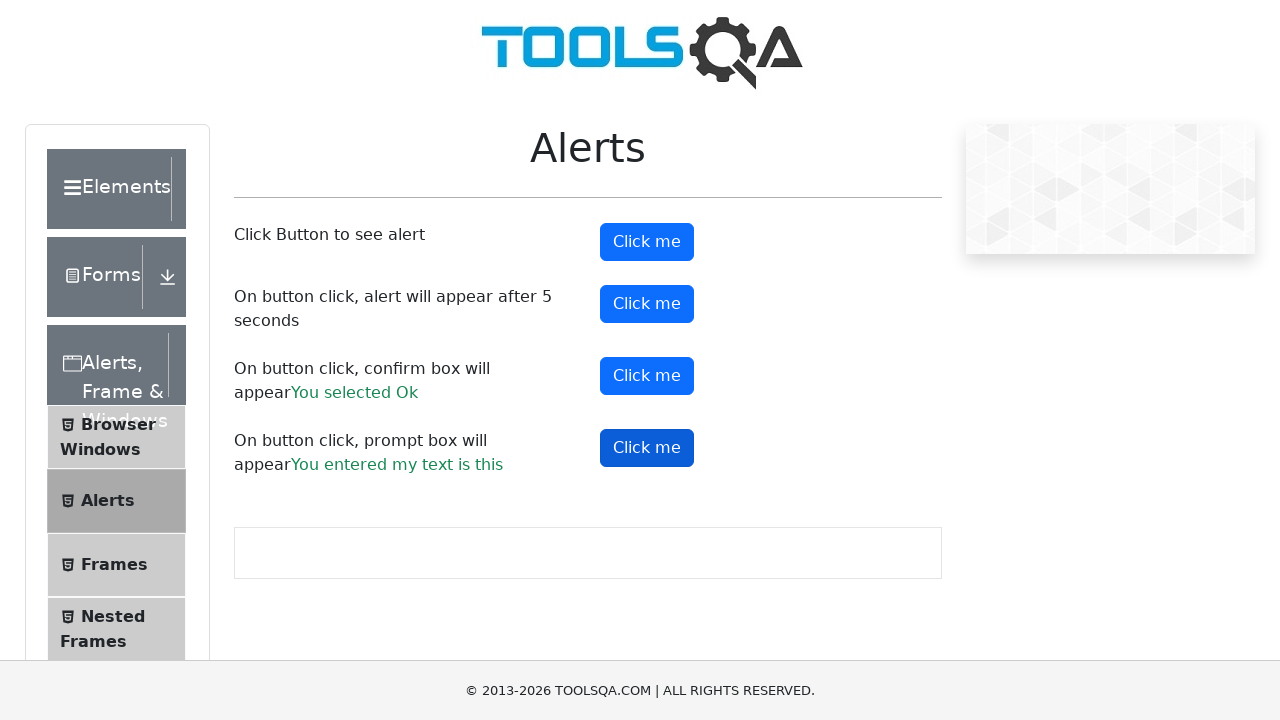